Tests various mouse click operations including single click, double click, and right click on demo elements

Starting URL: http://sahitest.com/demo/clicks.htm

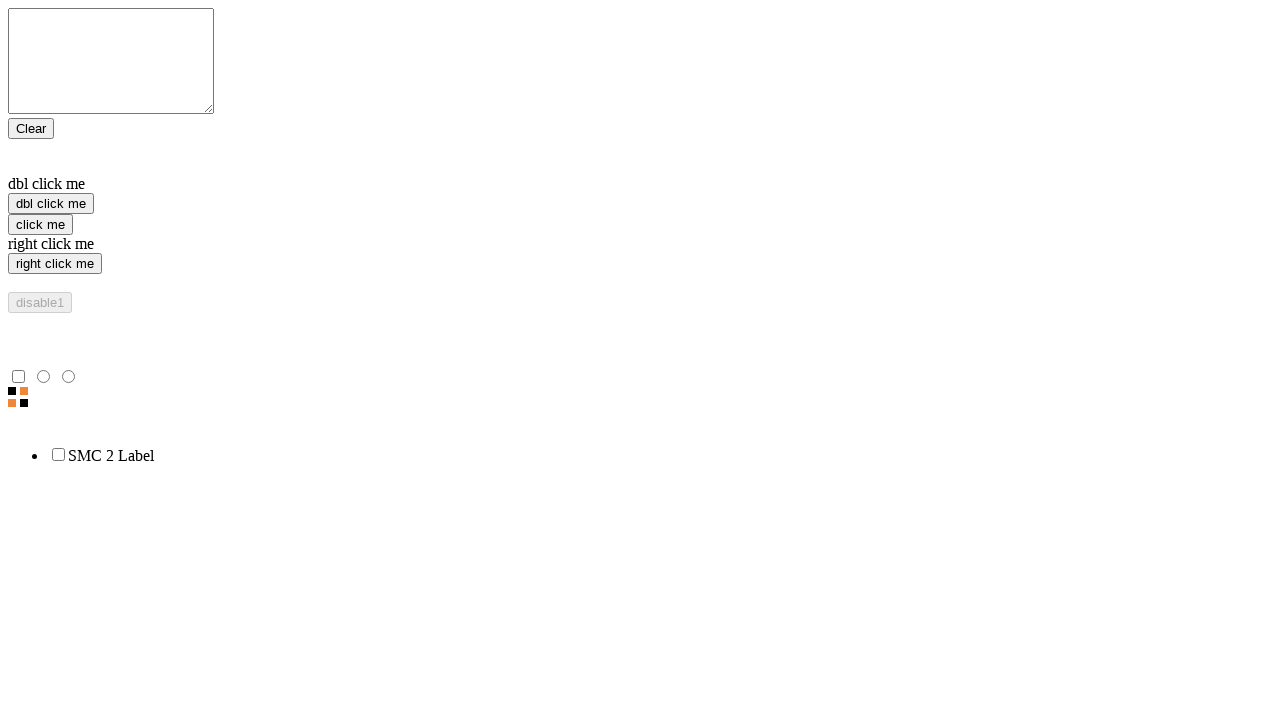

Navigated to clicks demo page
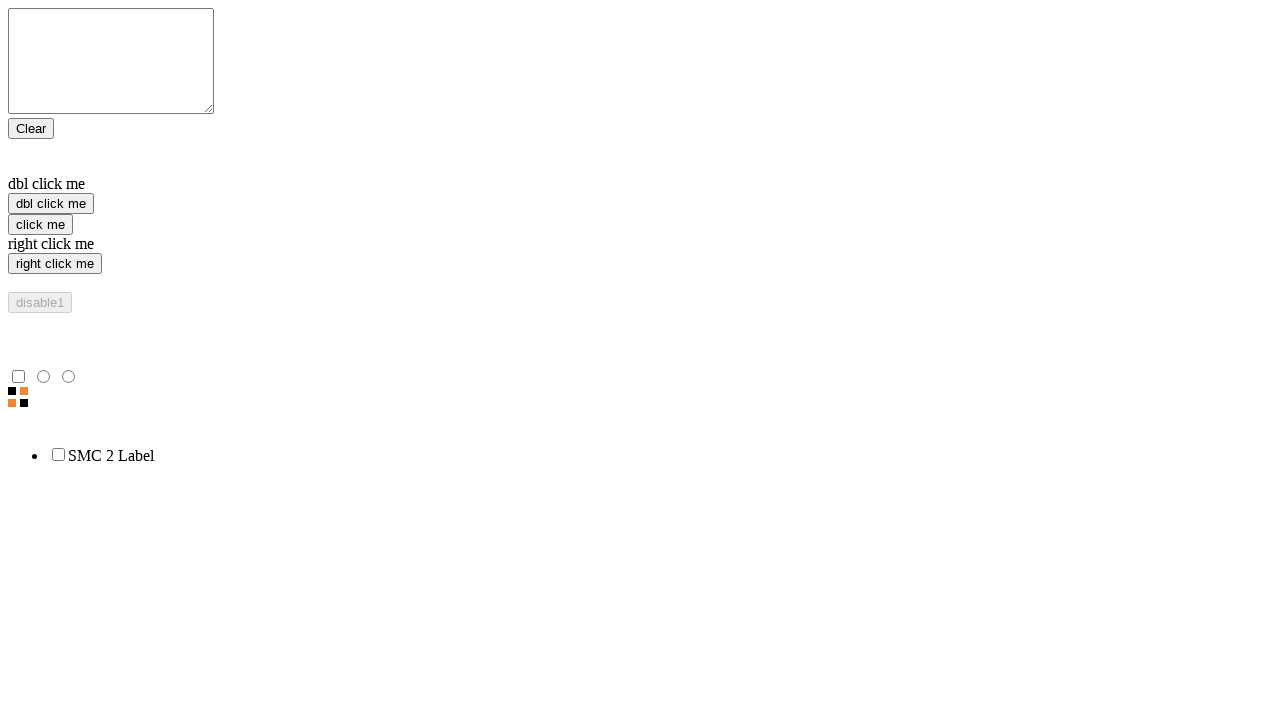

Located single click element
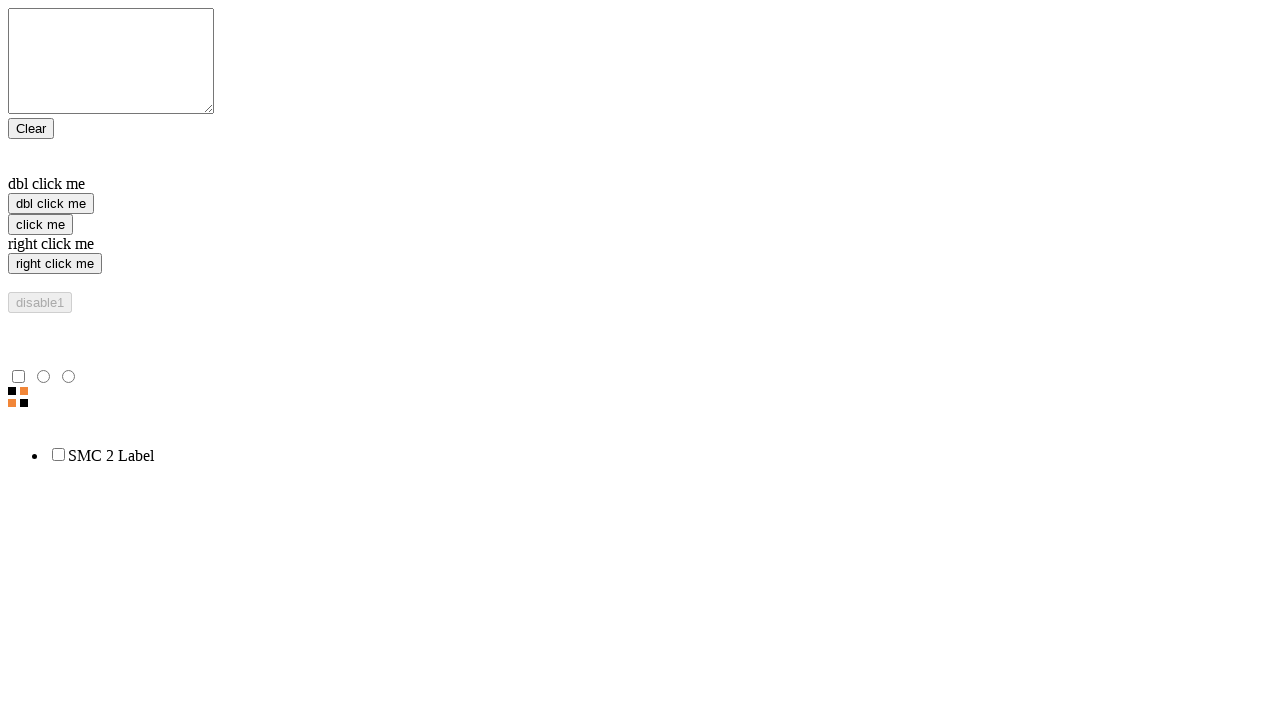

Located double click element
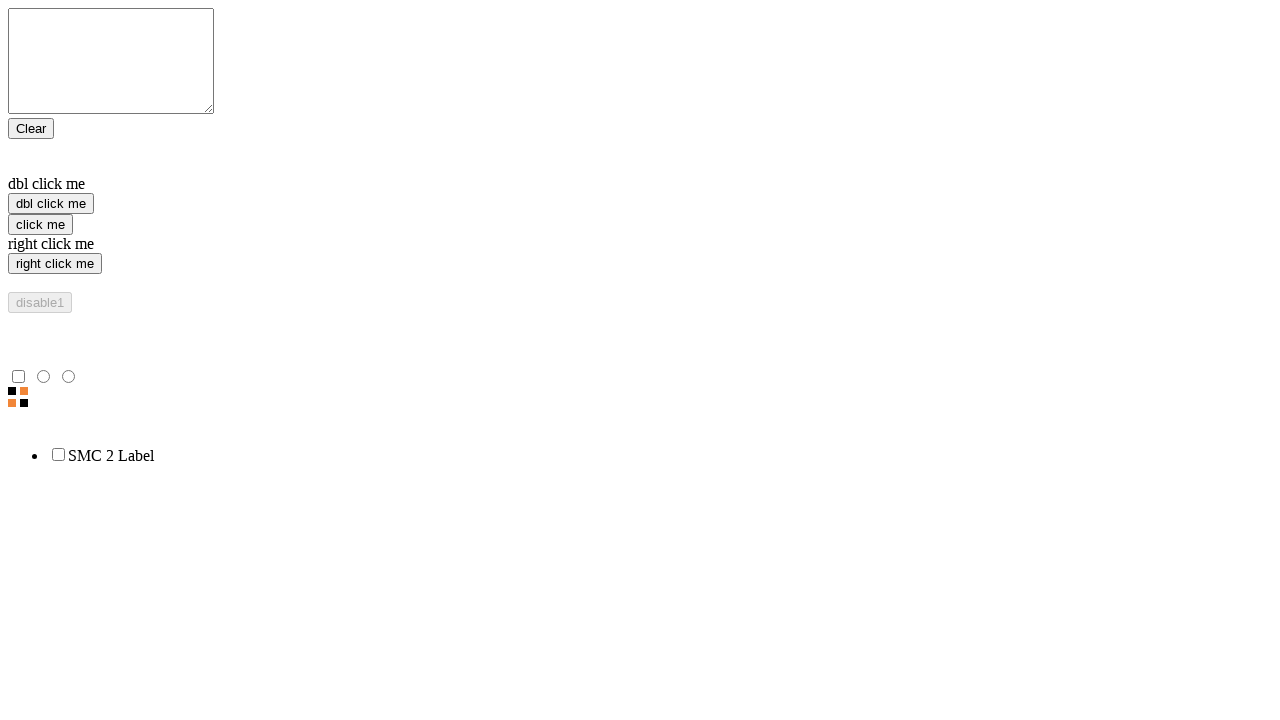

Located right click element
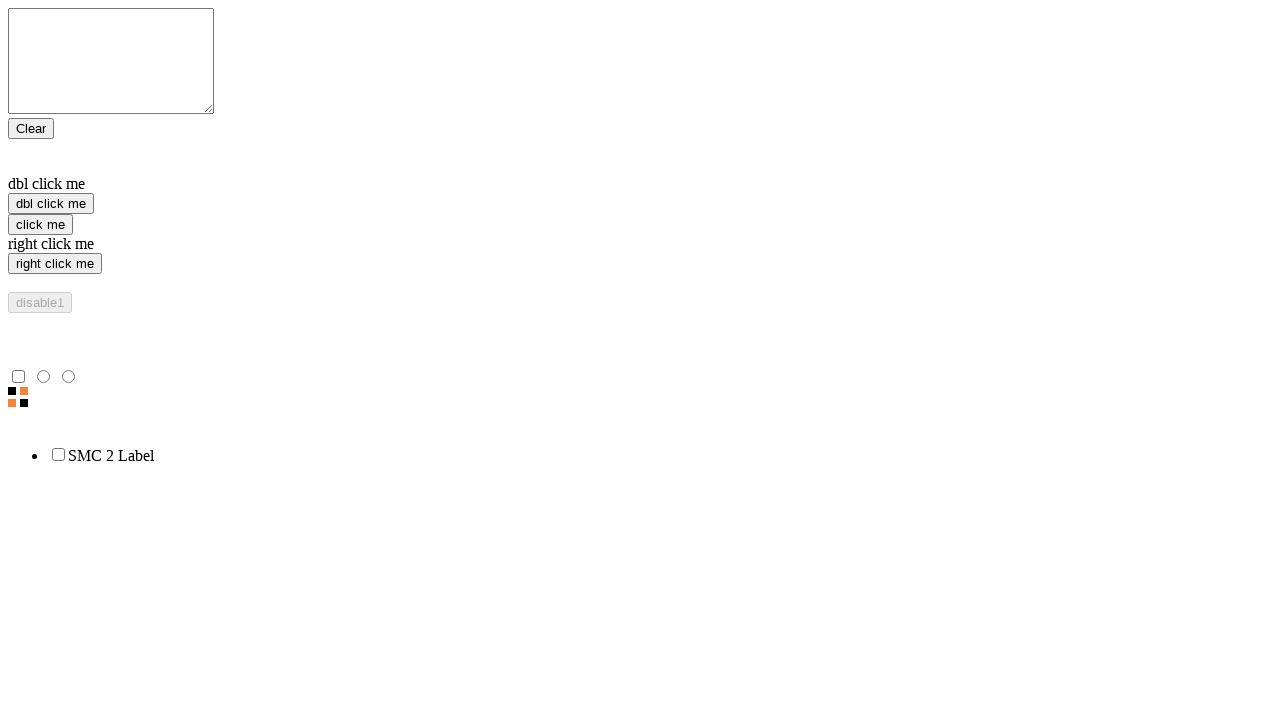

Performed single click on first element at (40, 224) on xpath=//form//input[3]
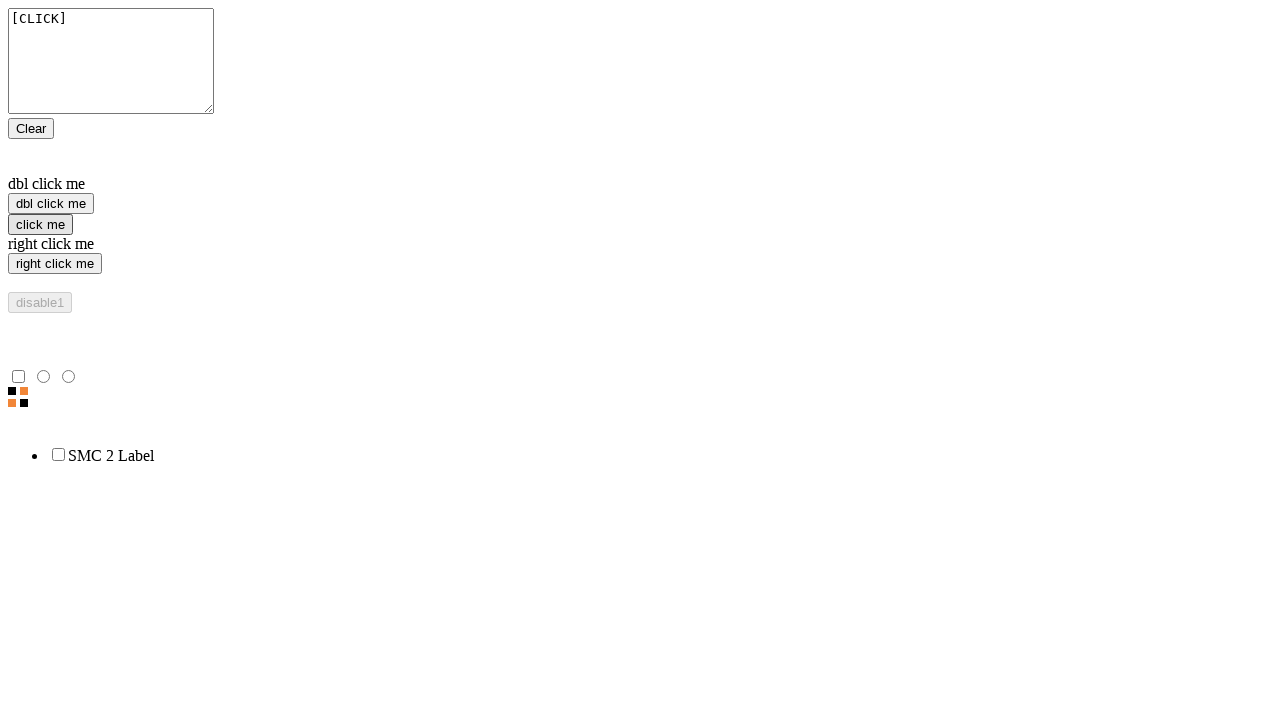

Performed double click on second element at (51, 204) on xpath=//input[@value="dbl click me"]
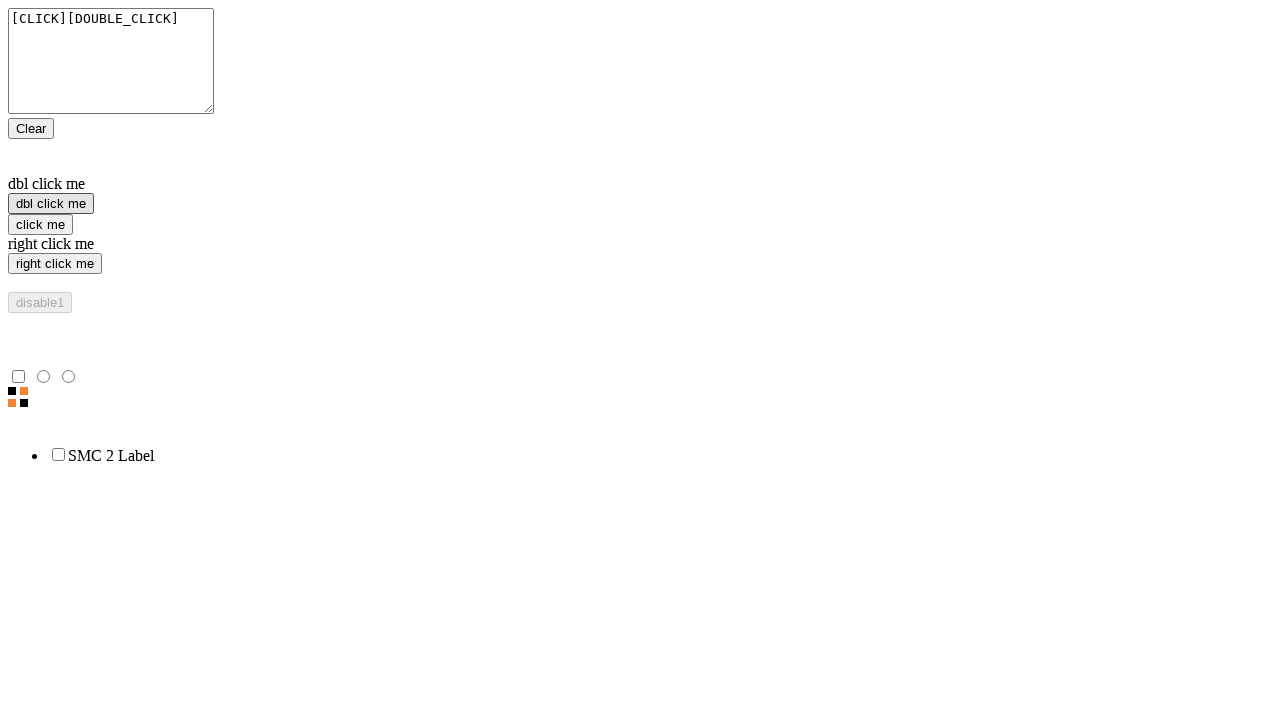

Performed right click on third element at (55, 264) on xpath=//input[@value="right click me"]
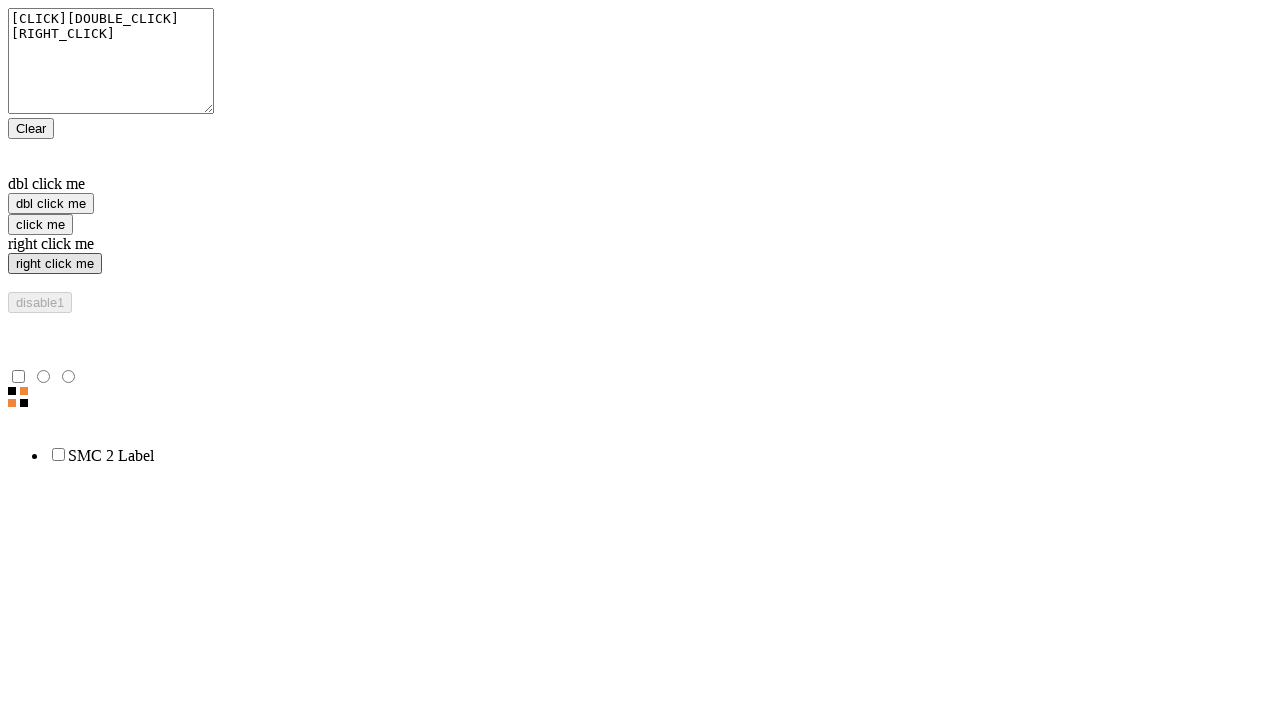

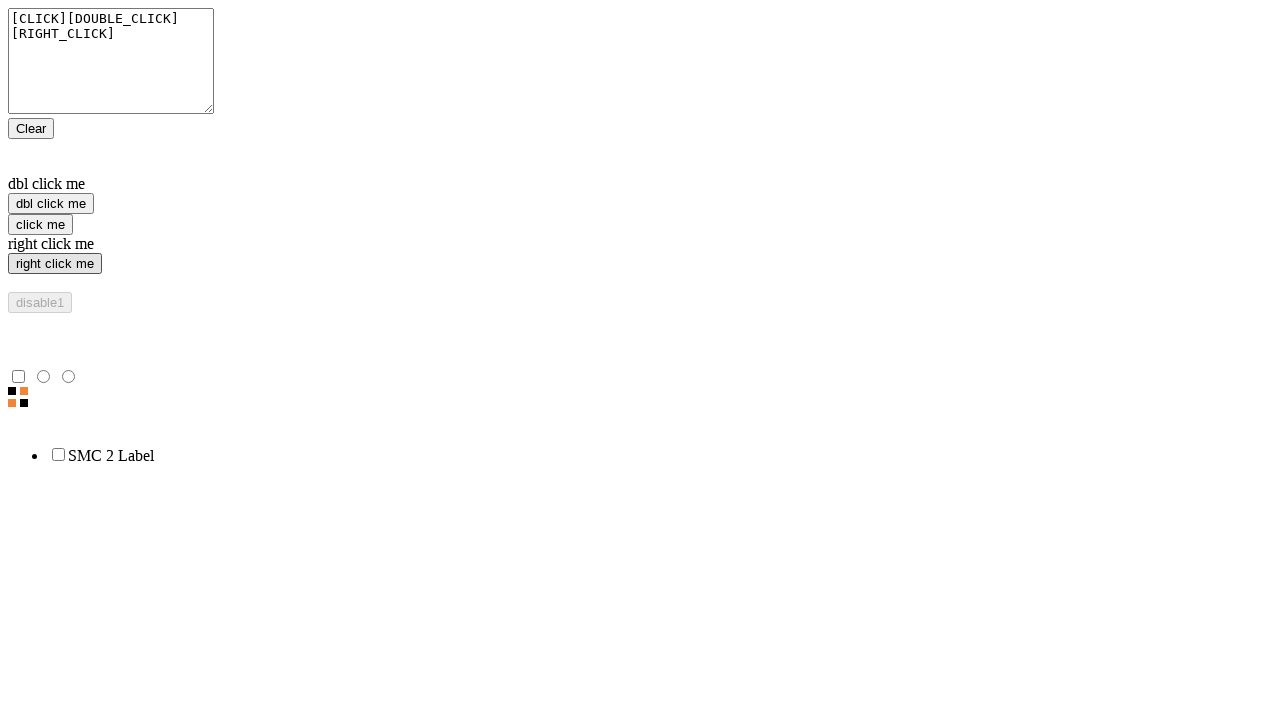